Tests date picker functionality by clearing the existing date field and entering a new date value

Starting URL: https://demoqa.com/date-picker

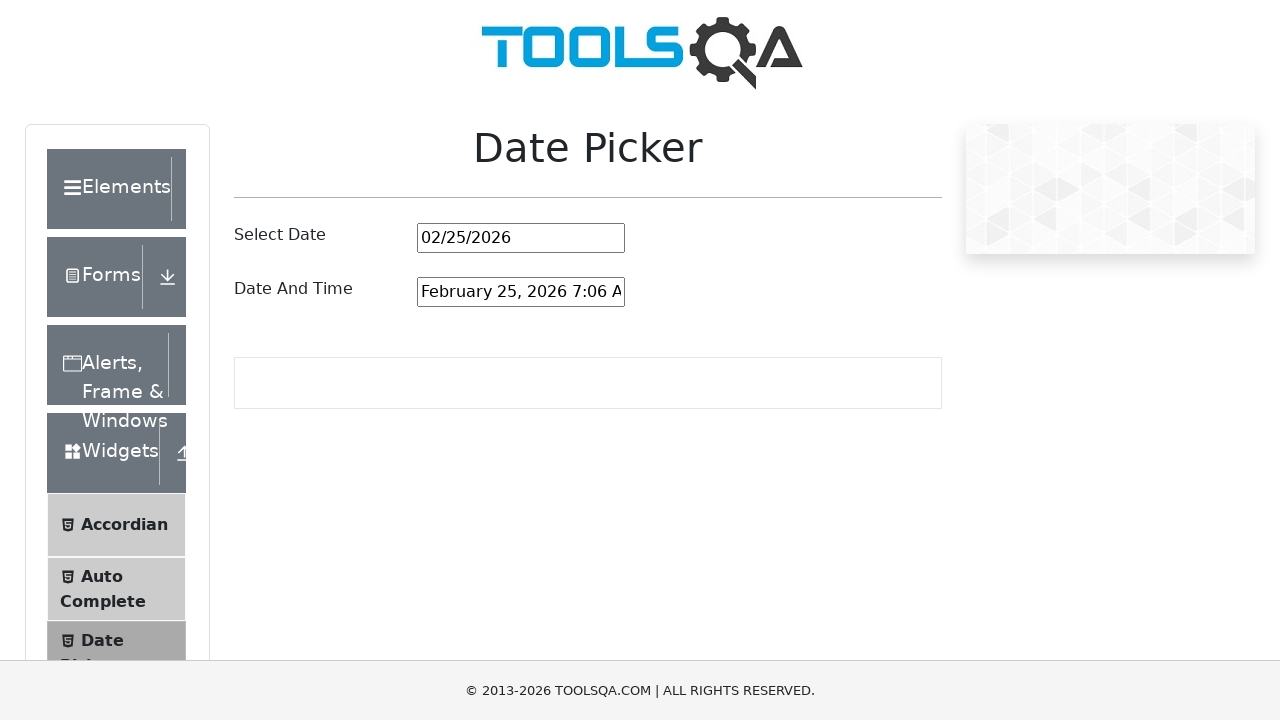

Located date picker input field
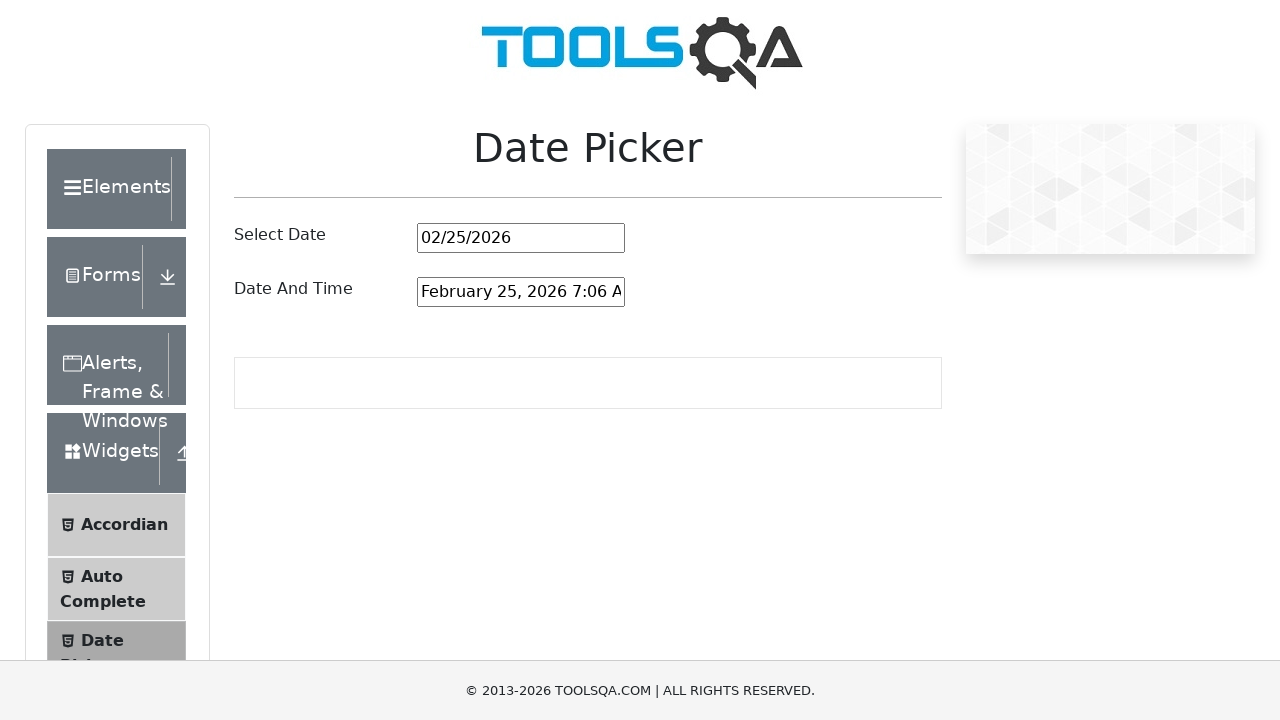

Clicked on date picker input field at (521, 238) on input#datePickerMonthYearInput
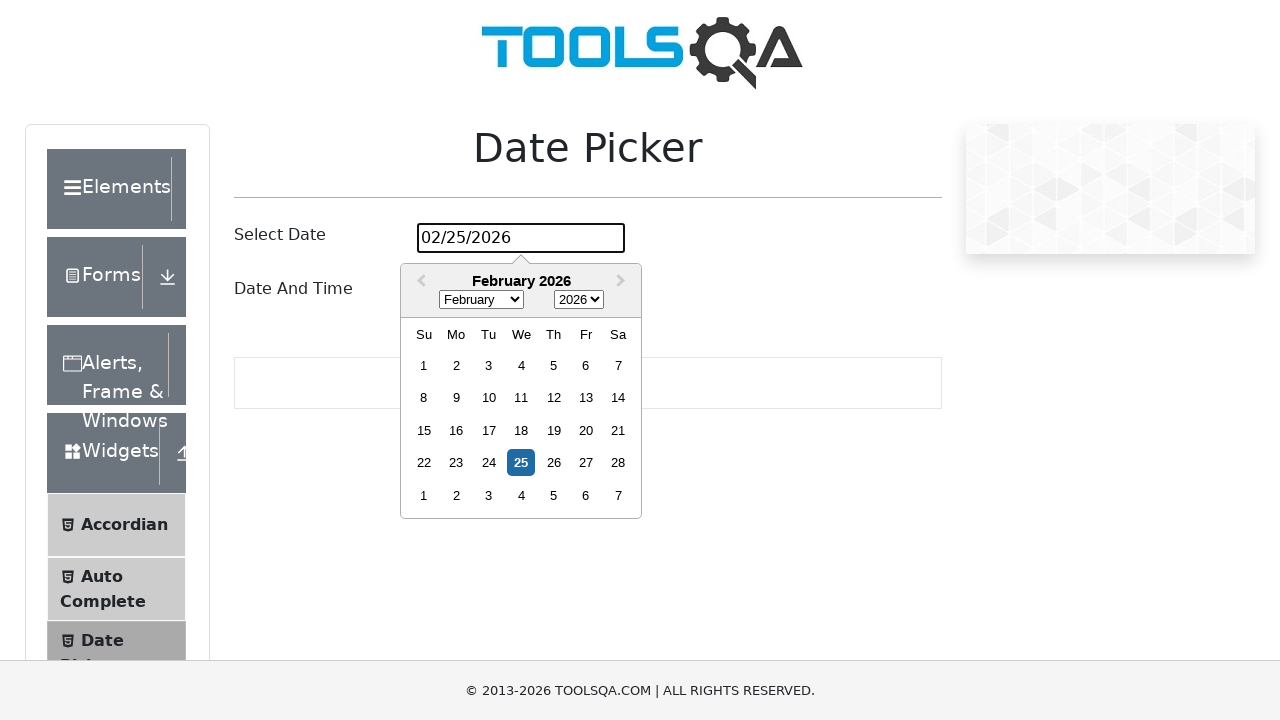

Pressed Backspace to clear date field
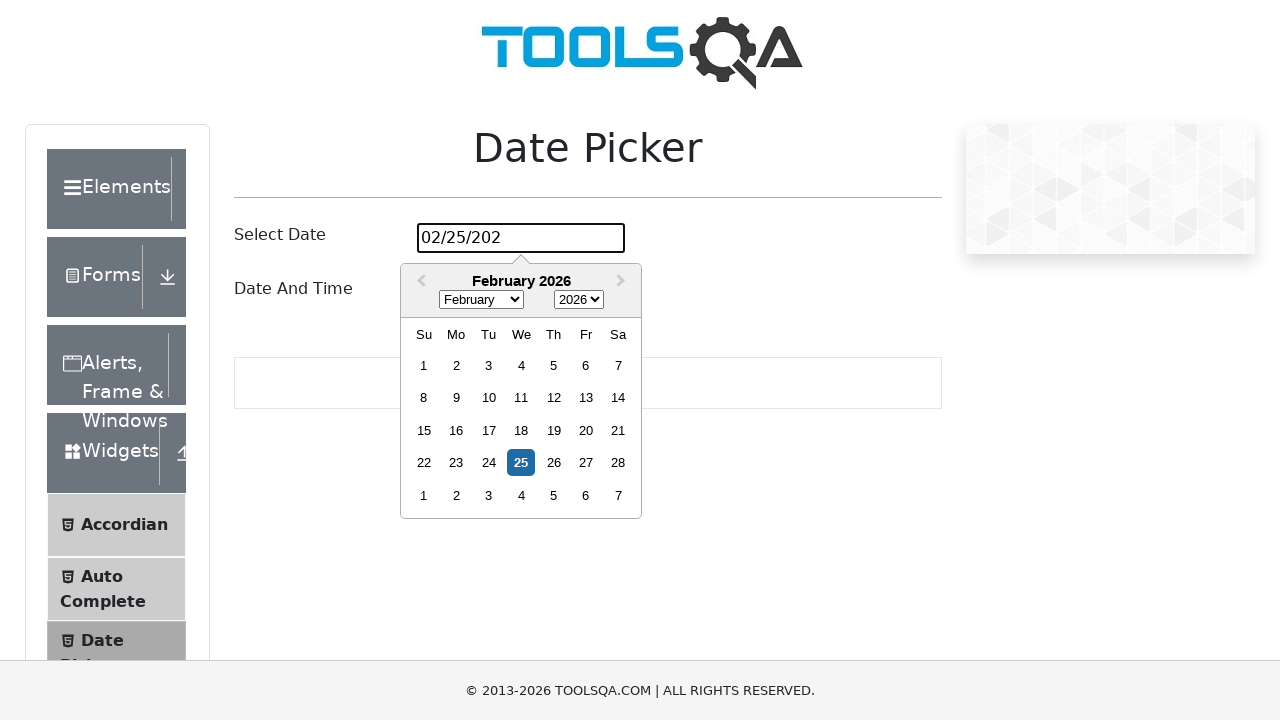

Pressed Backspace to clear date field
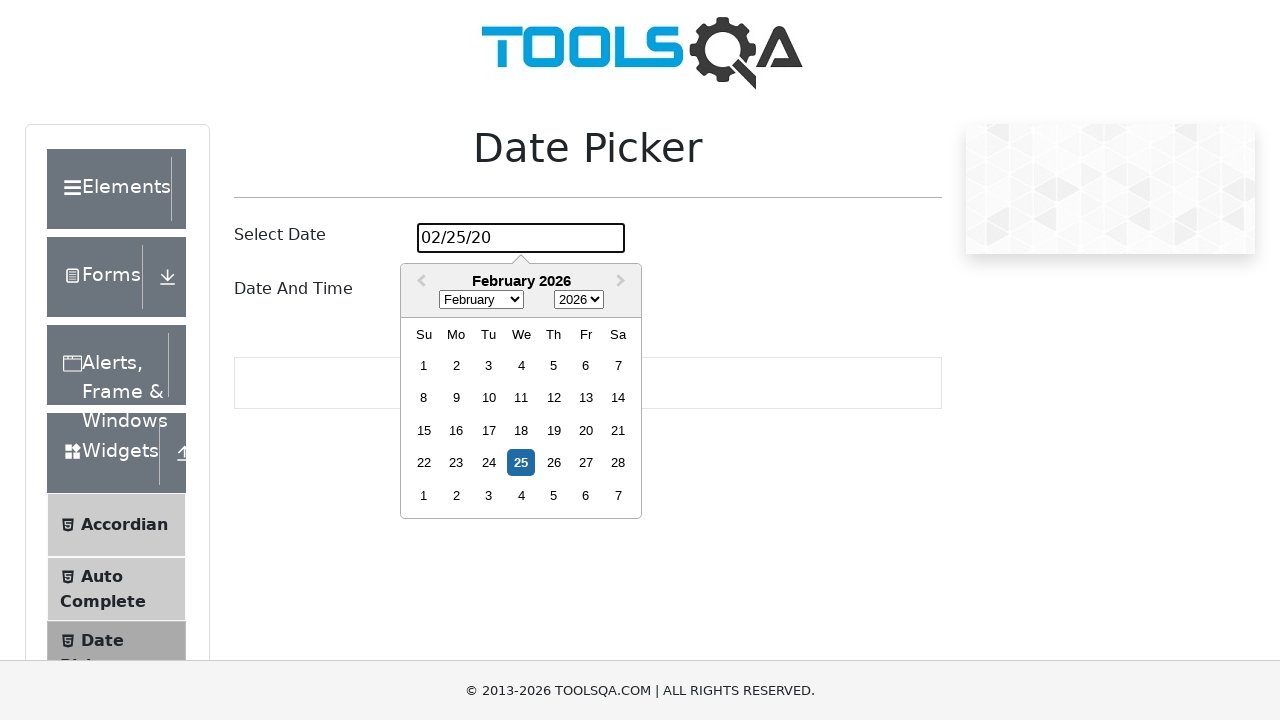

Pressed Backspace to clear date field
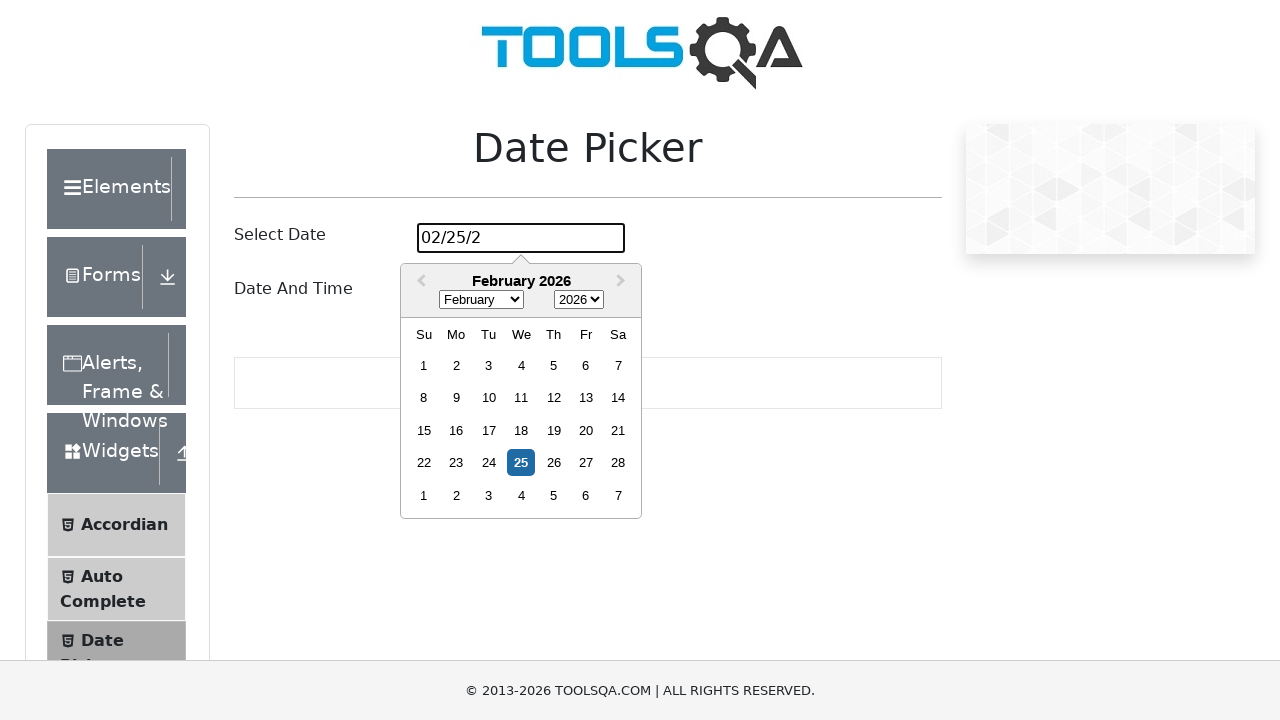

Pressed Backspace to clear date field
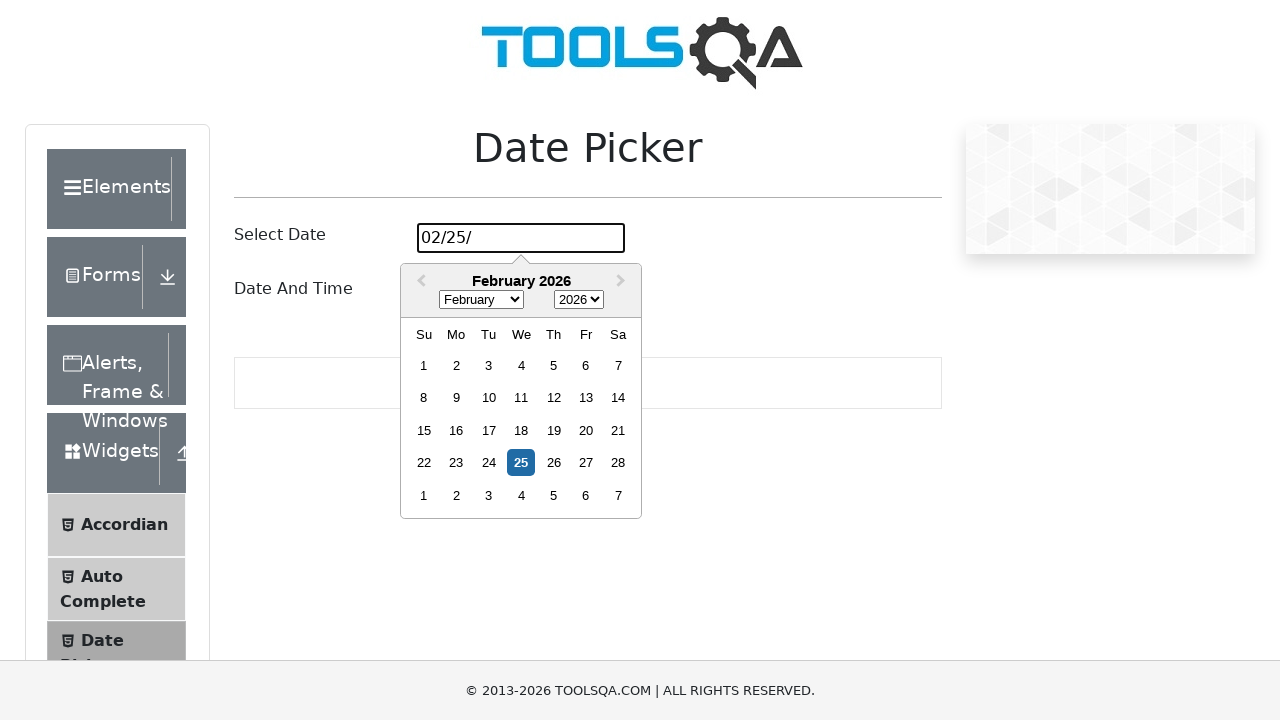

Pressed Backspace to clear date field
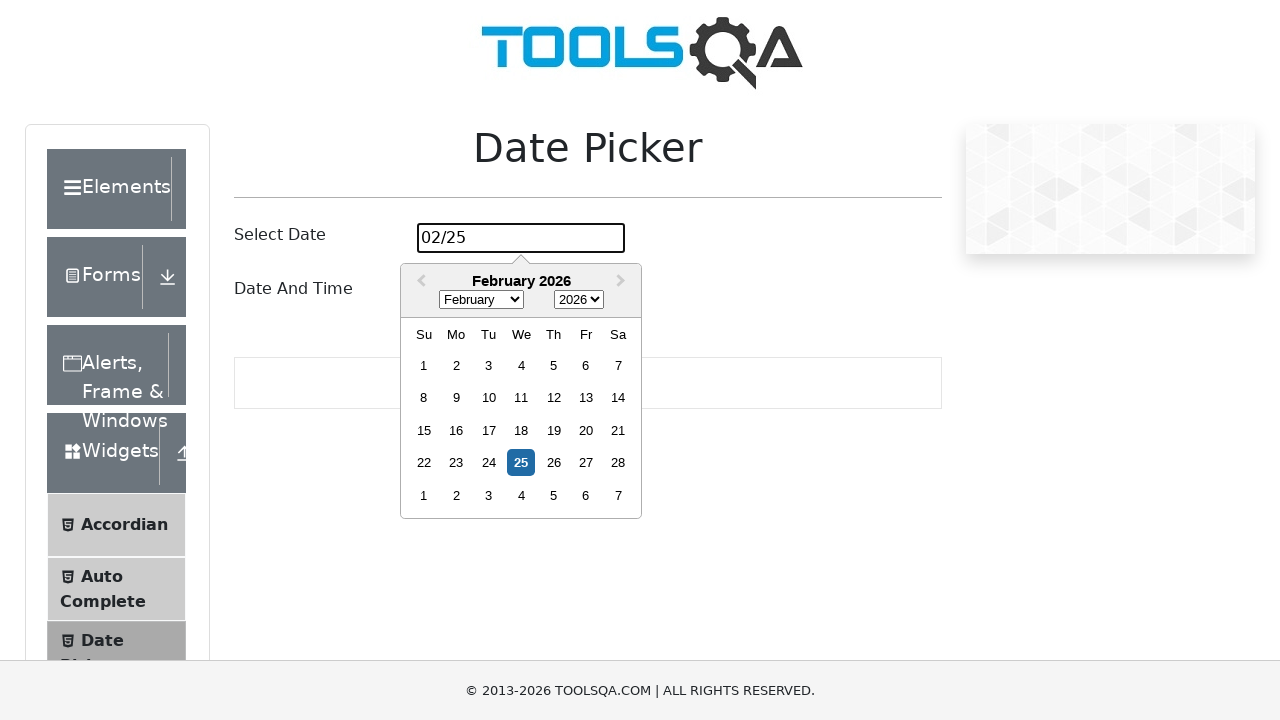

Pressed Backspace to clear date field
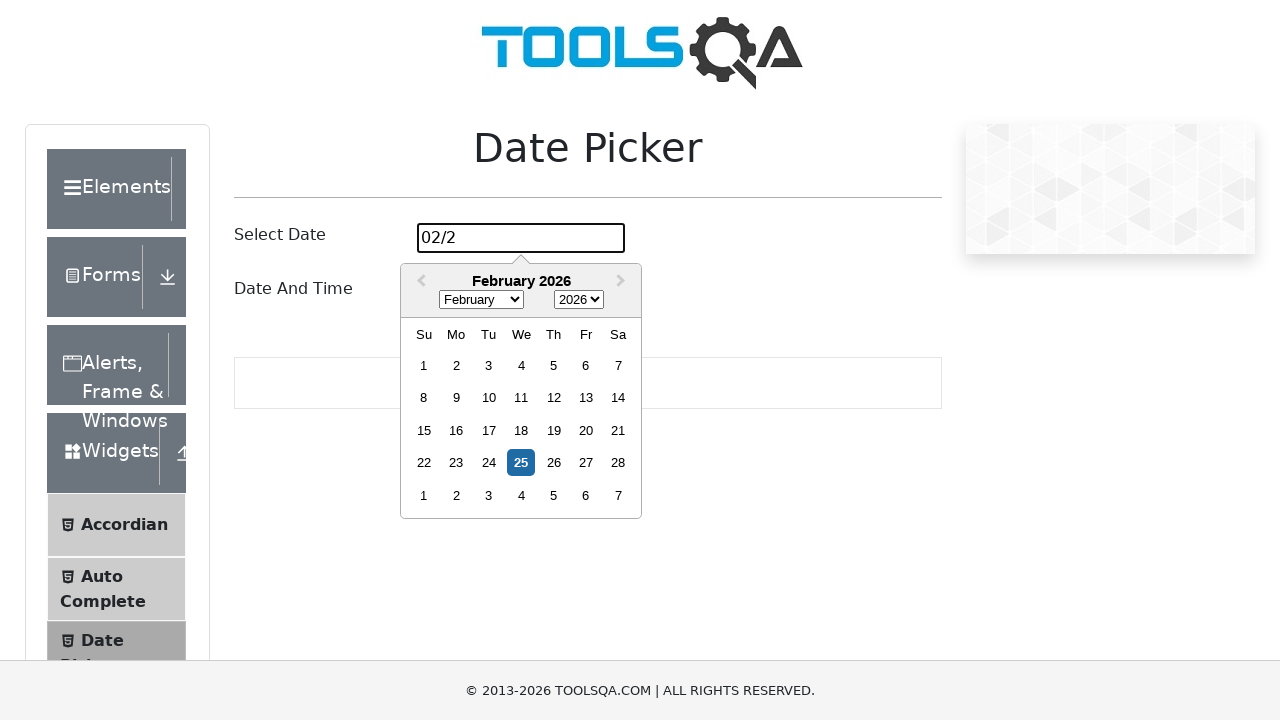

Pressed Backspace to clear date field
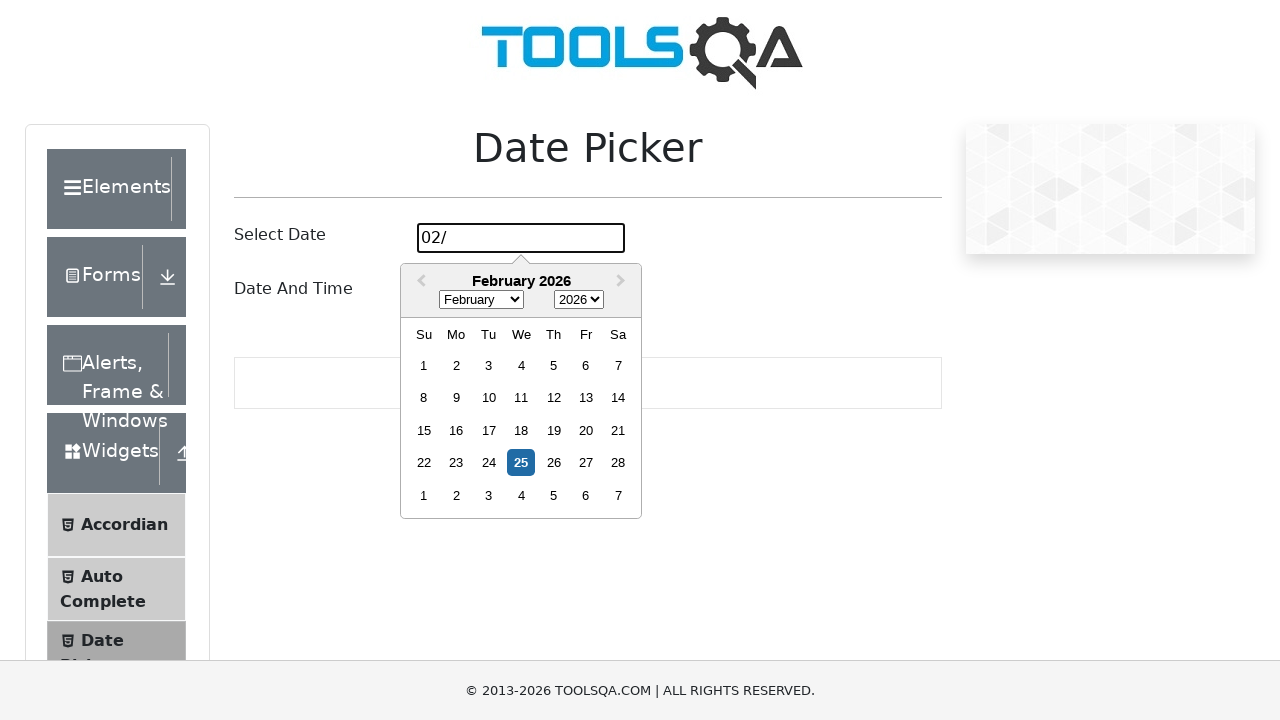

Pressed Backspace to clear date field
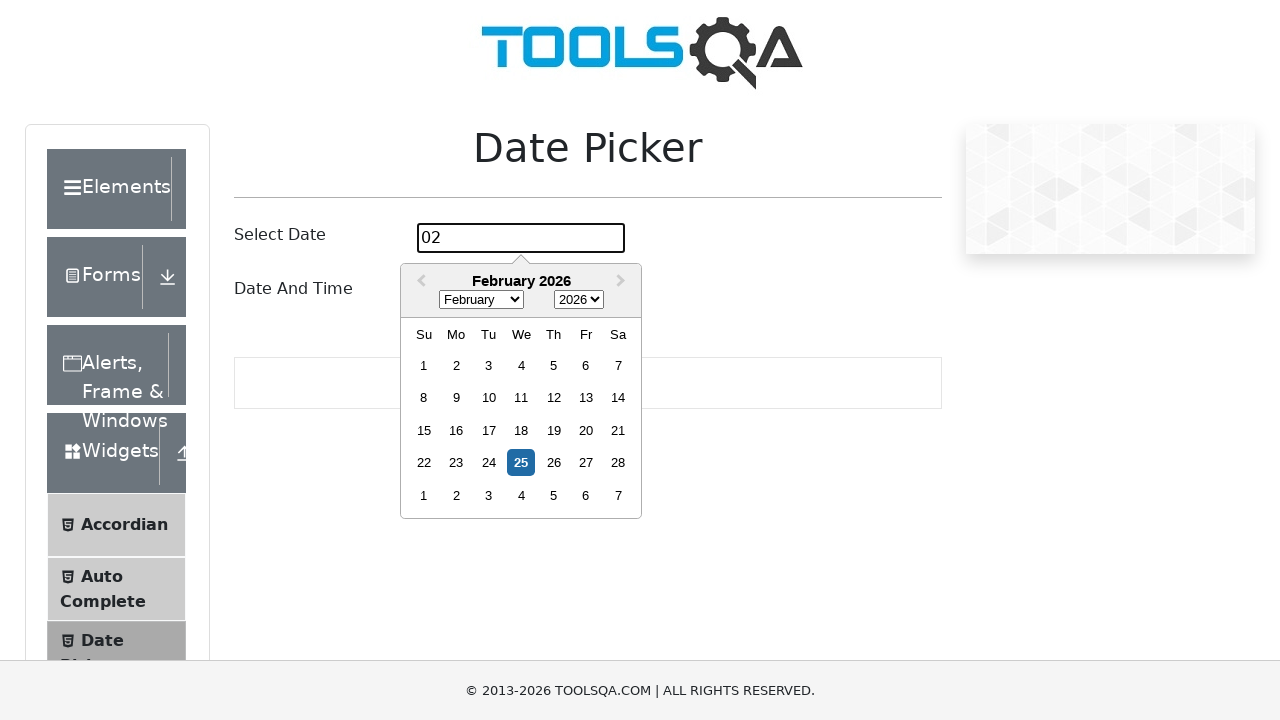

Pressed Backspace to clear date field
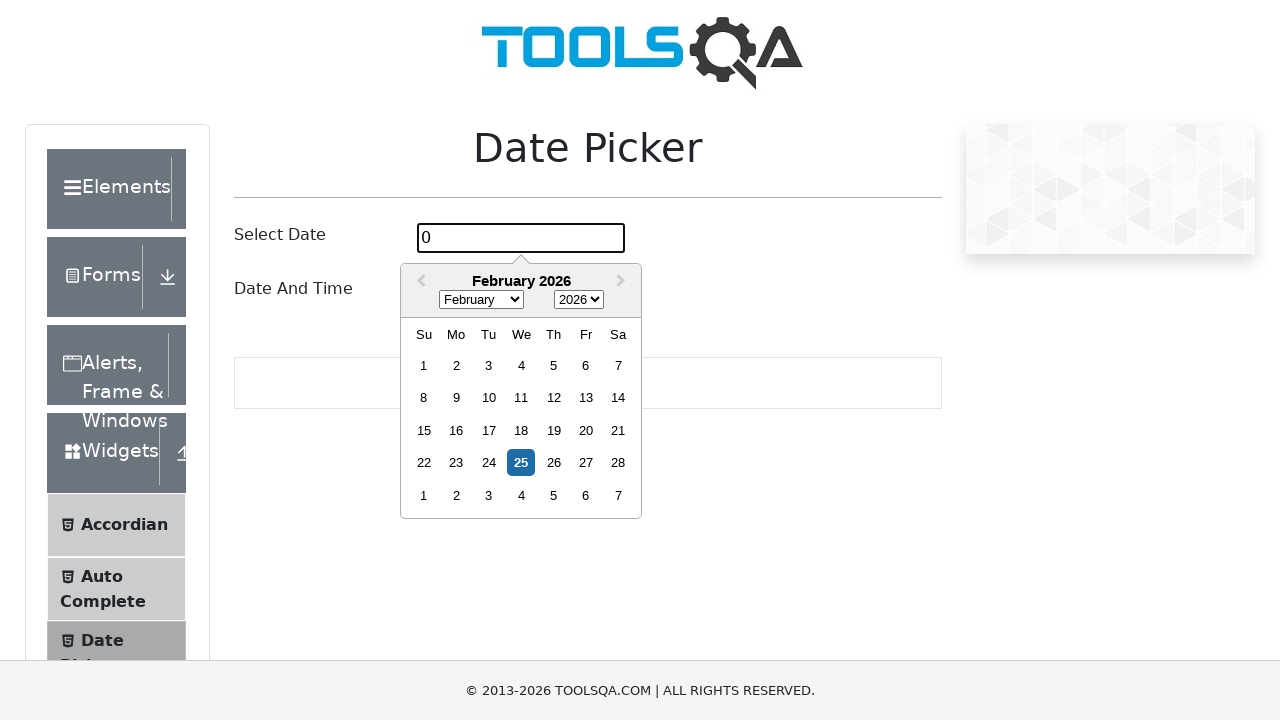

Pressed Backspace to clear date field
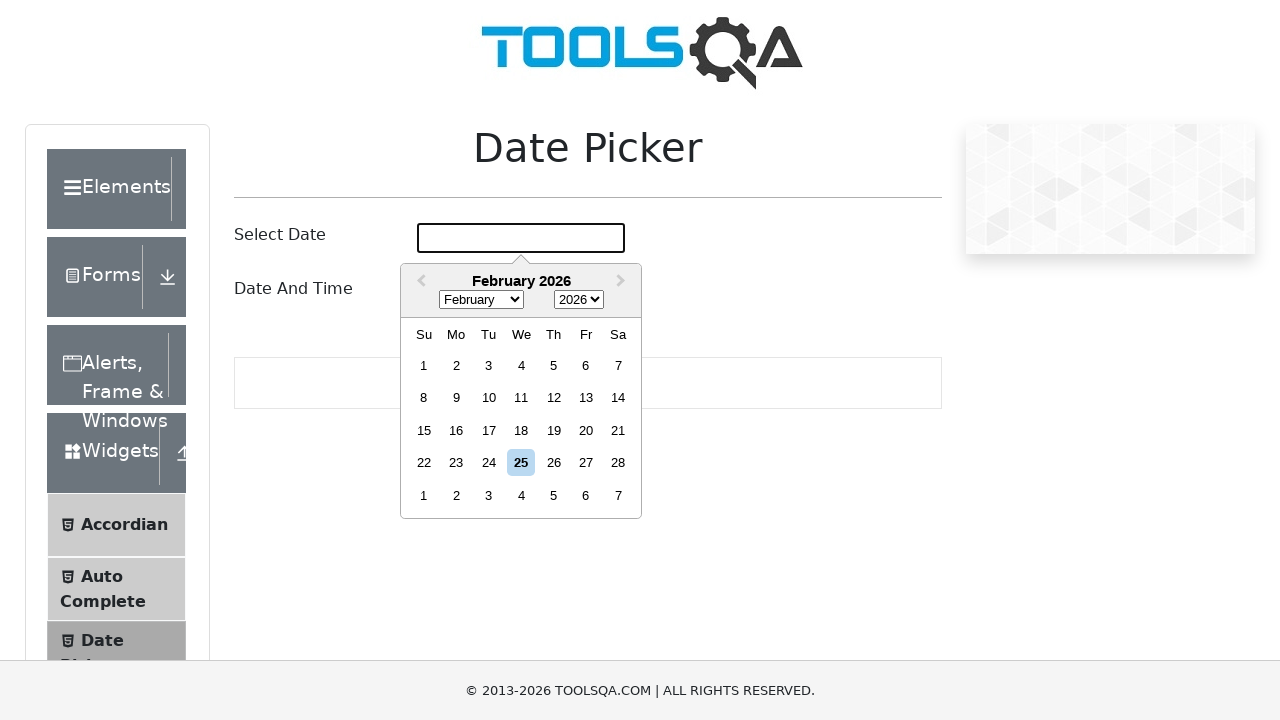

Typed new date value '10/06/2022' into date field on input#datePickerMonthYearInput
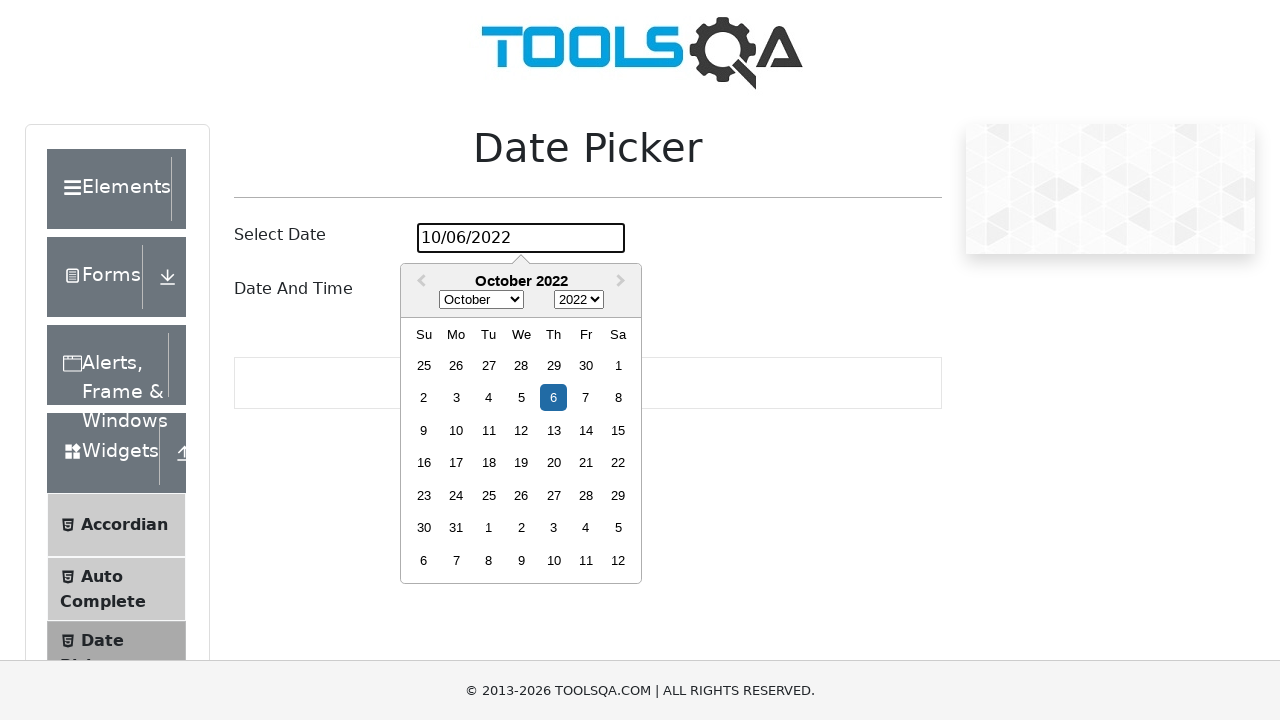

Pressed Enter to submit the date
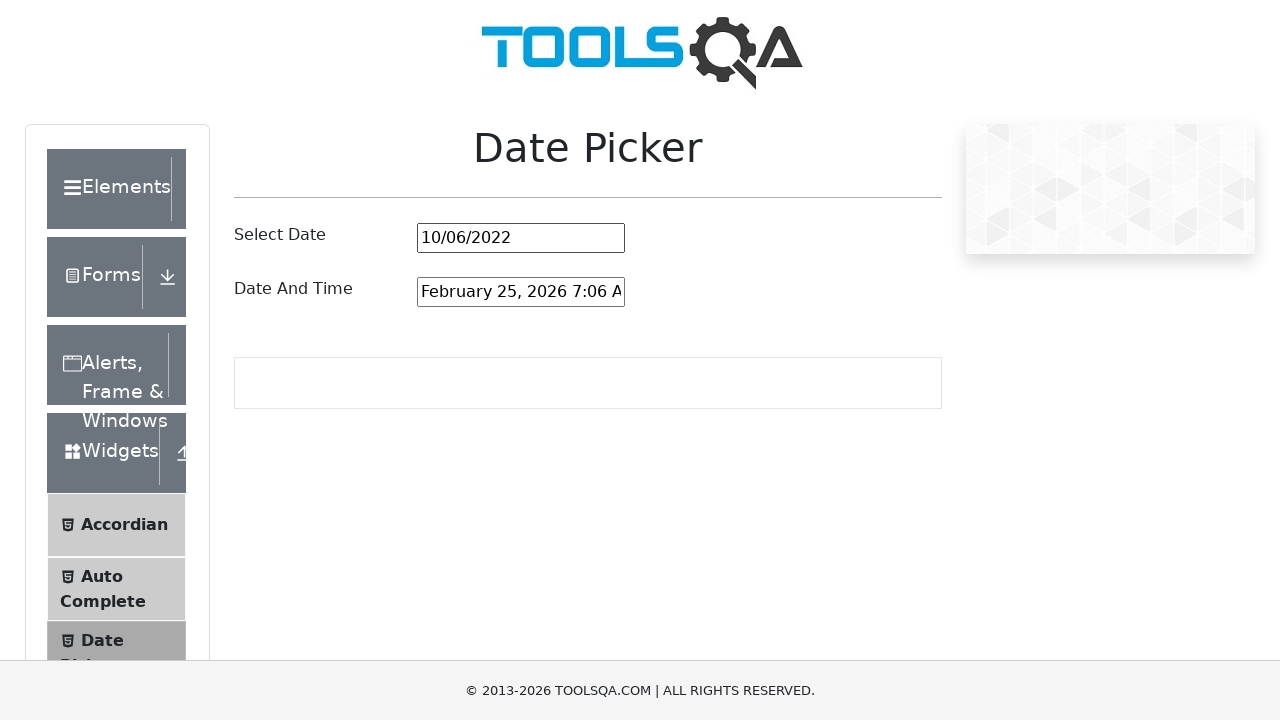

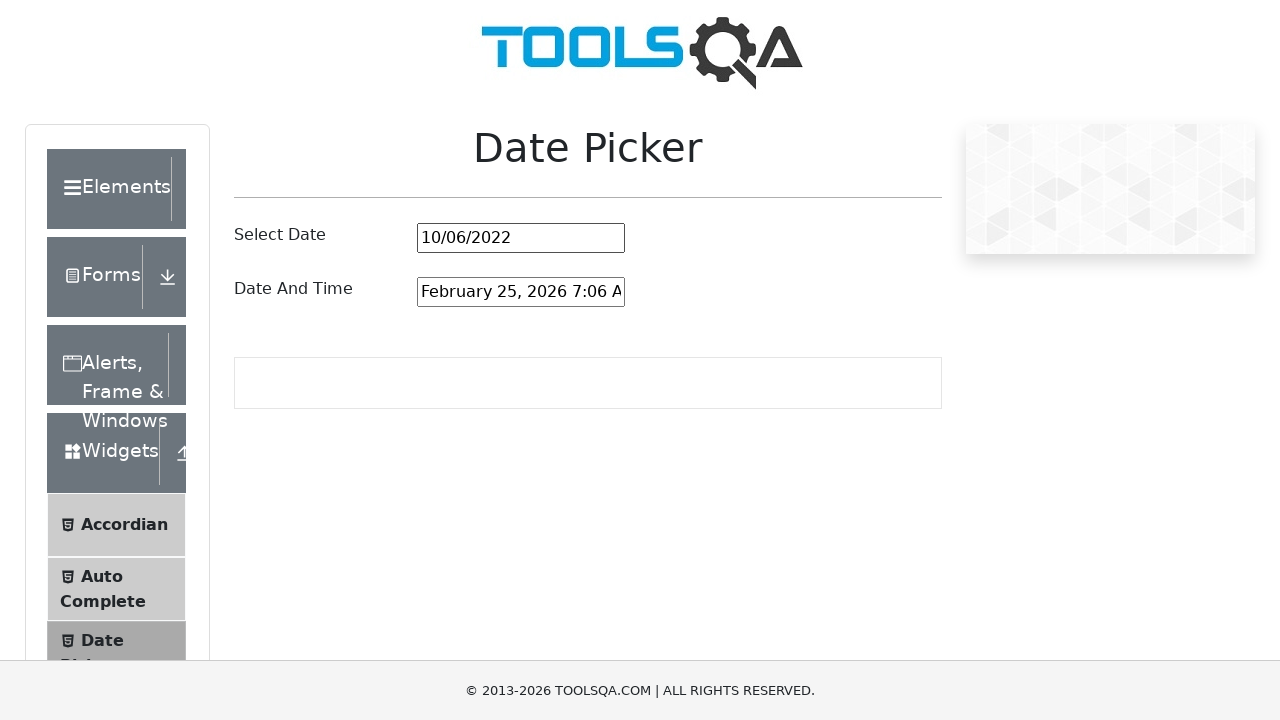